Tests sorting the 'Due' column in ascending order using a table with semantic class attributes for easier element selection.

Starting URL: http://the-internet.herokuapp.com/tables

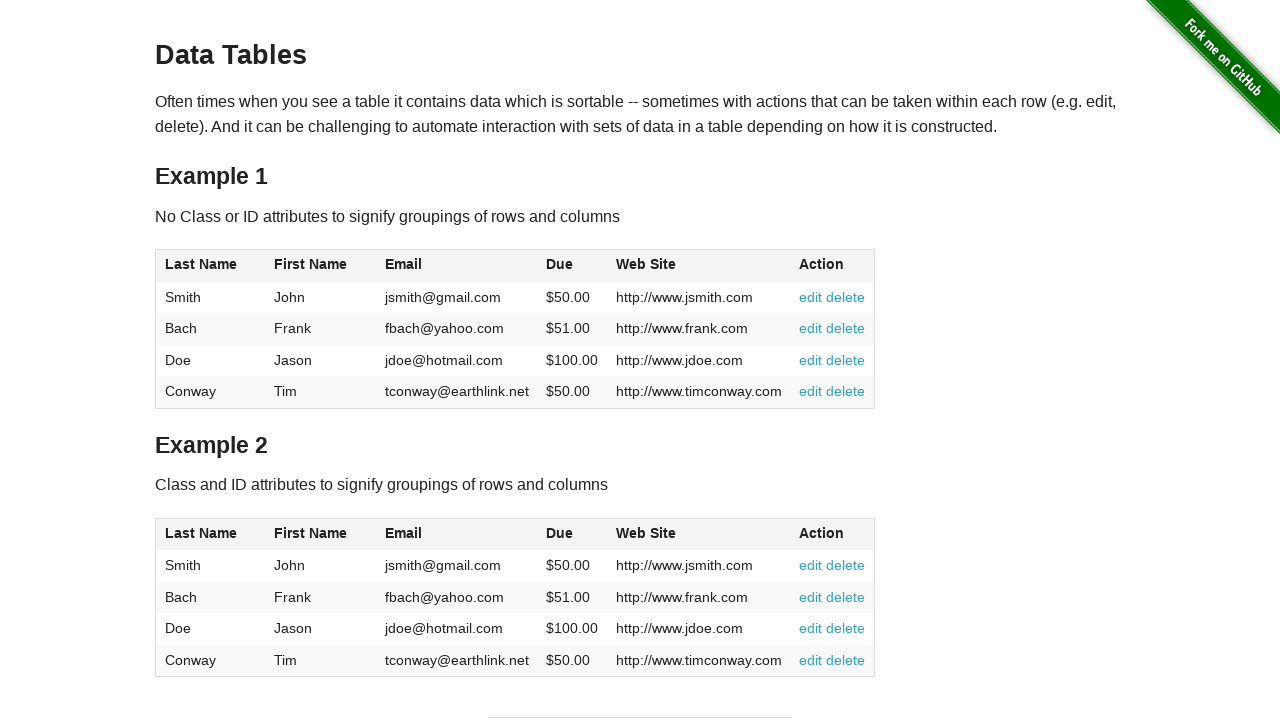

Clicked the Due column header to sort in ascending order at (560, 533) on #table2 thead .dues
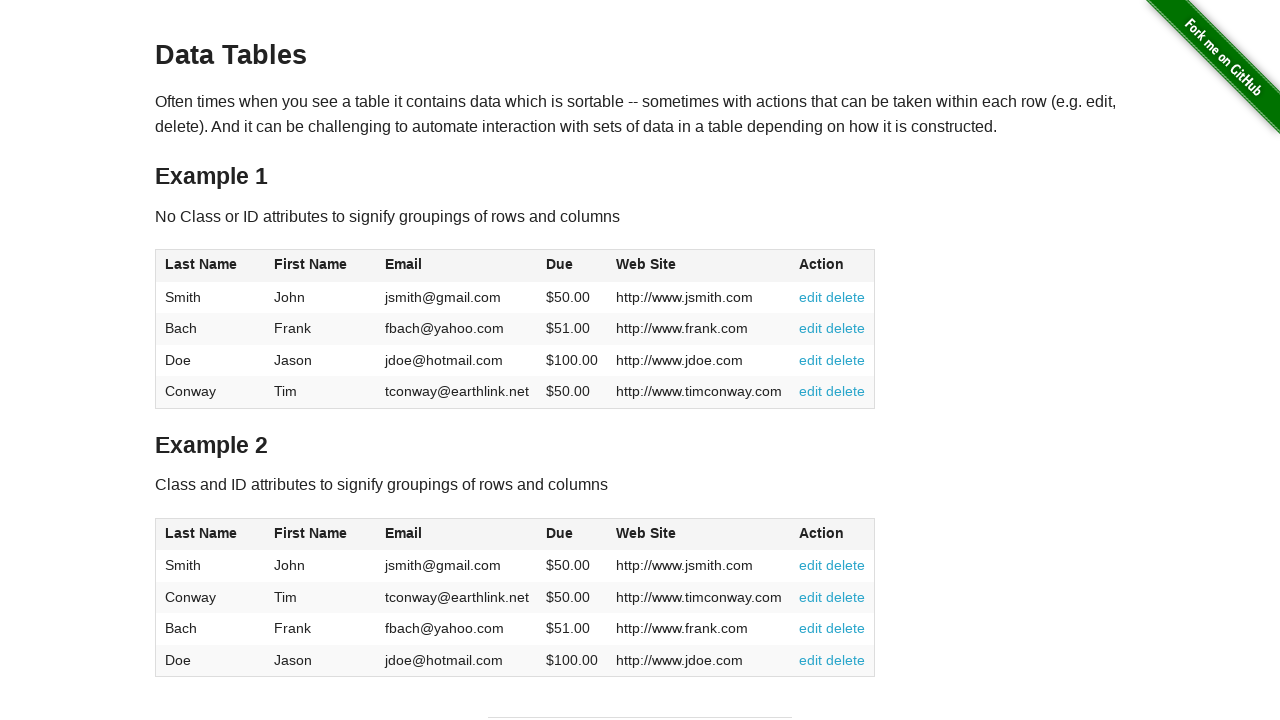

Table sorted and Due column verified in table body
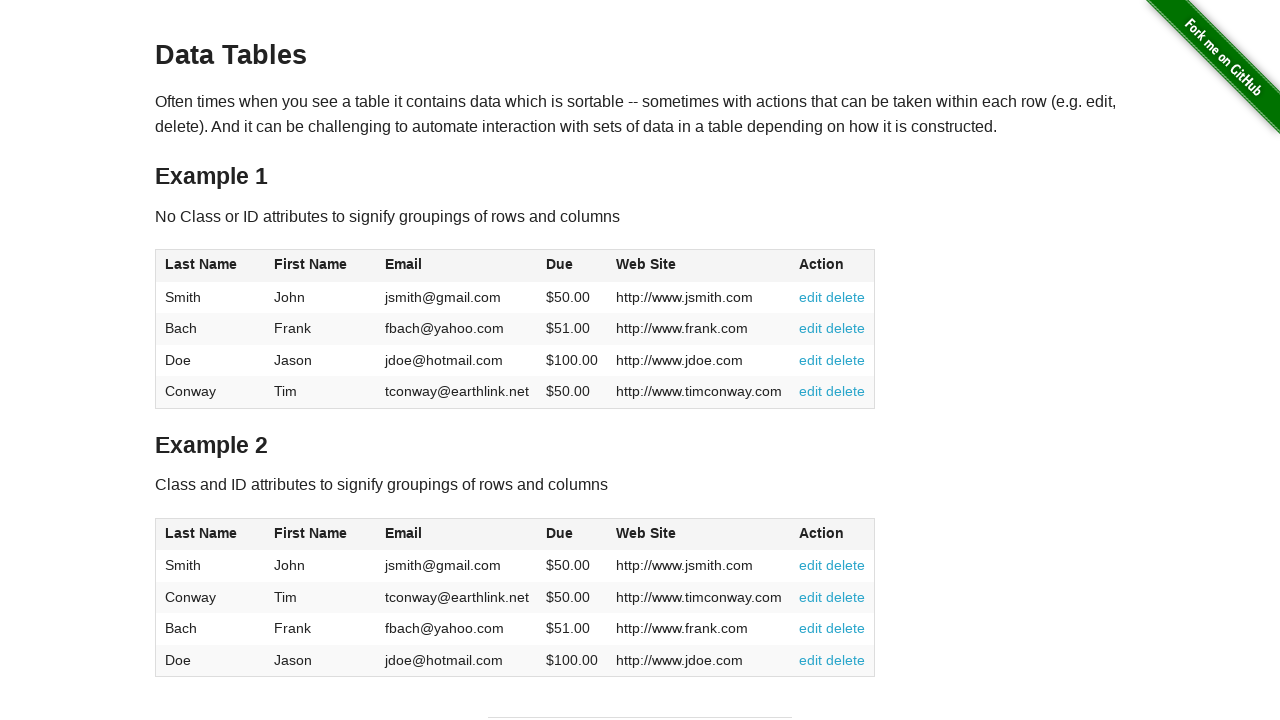

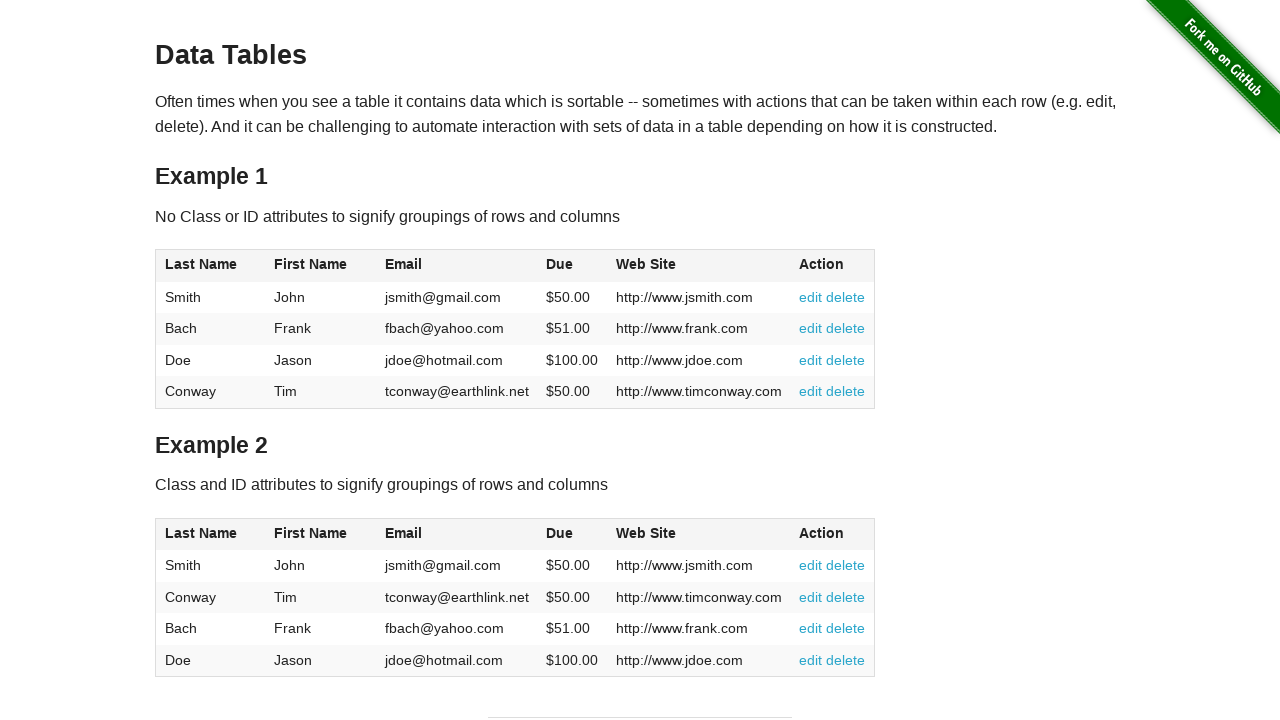